Tests date picker functionality by clicking on the date input field and selecting a date 10 days from the current date.

Starting URL: https://demoqa.com/date-picker

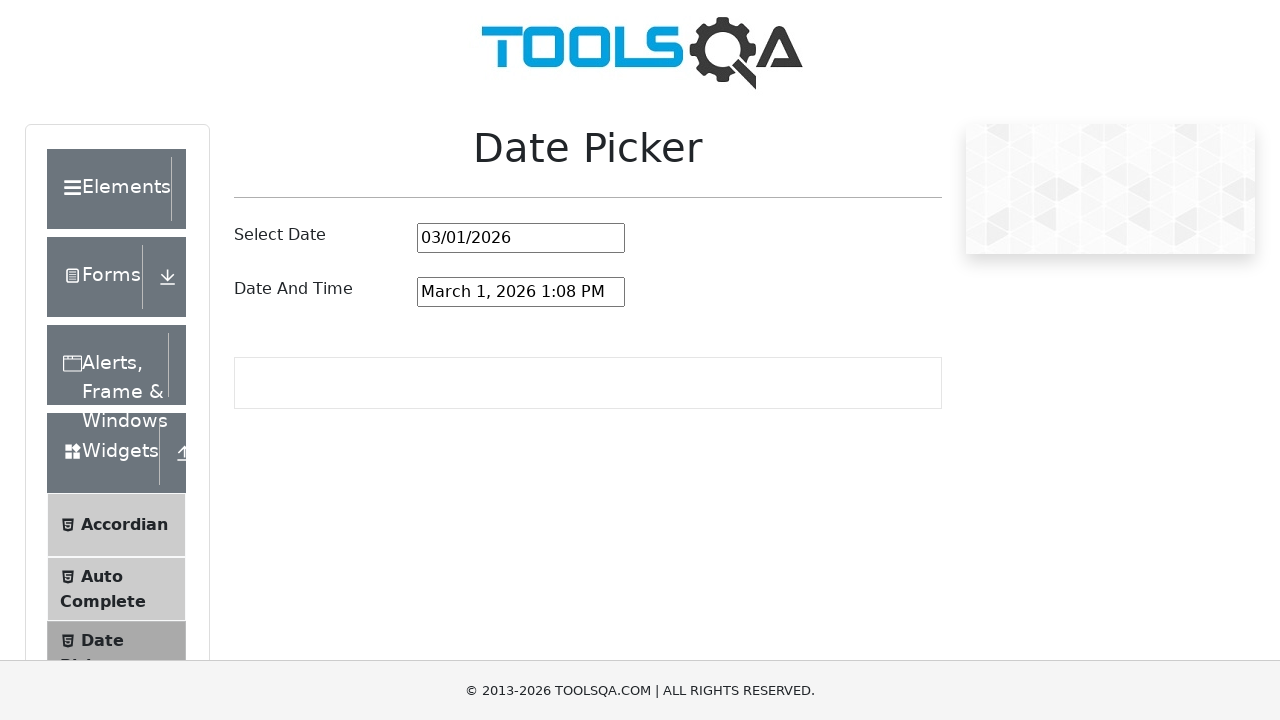

Clicked on date picker input field to open calendar at (521, 238) on input#datePickerMonthYearInput
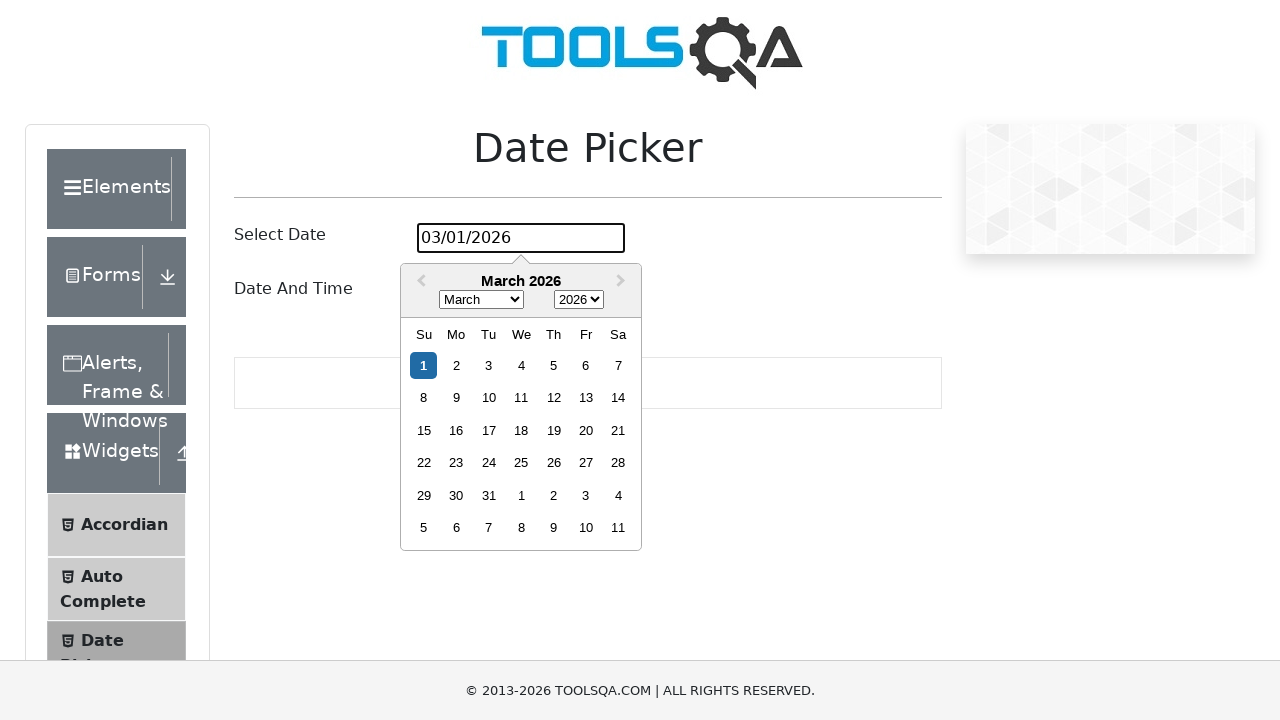

Calculated target date as 10 days from now: 2026-03-11
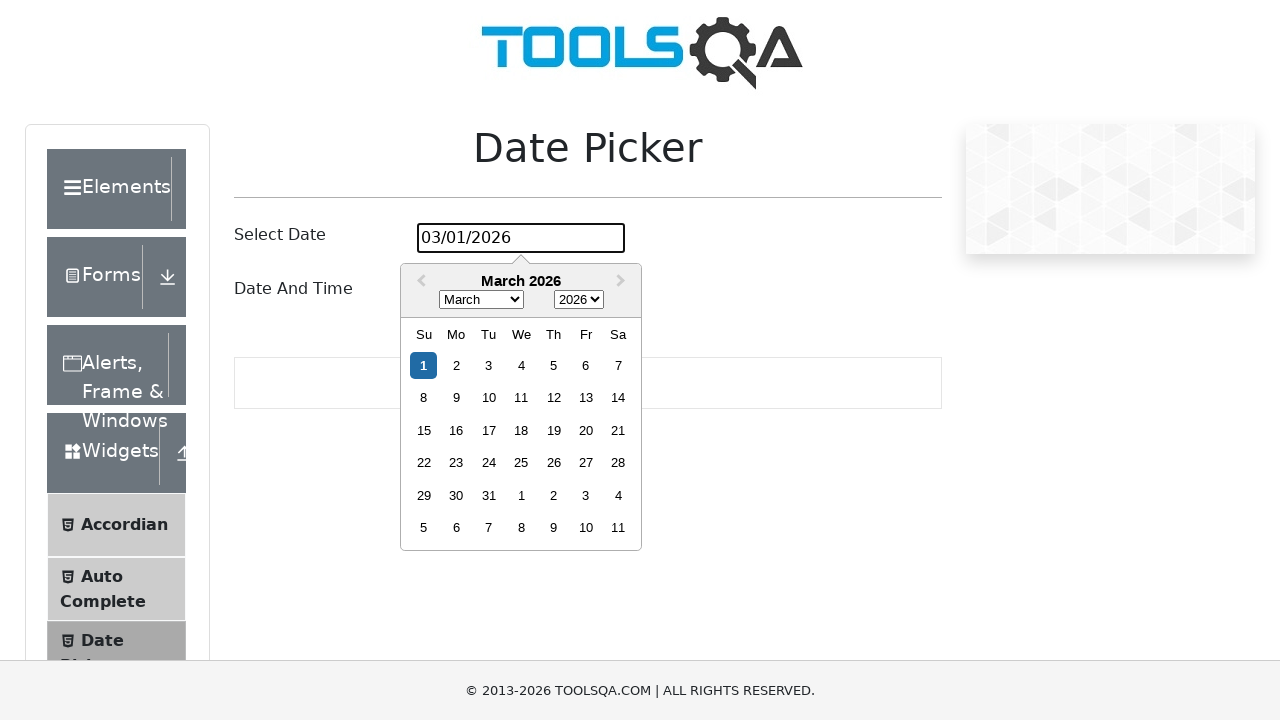

Date picker calendar appeared
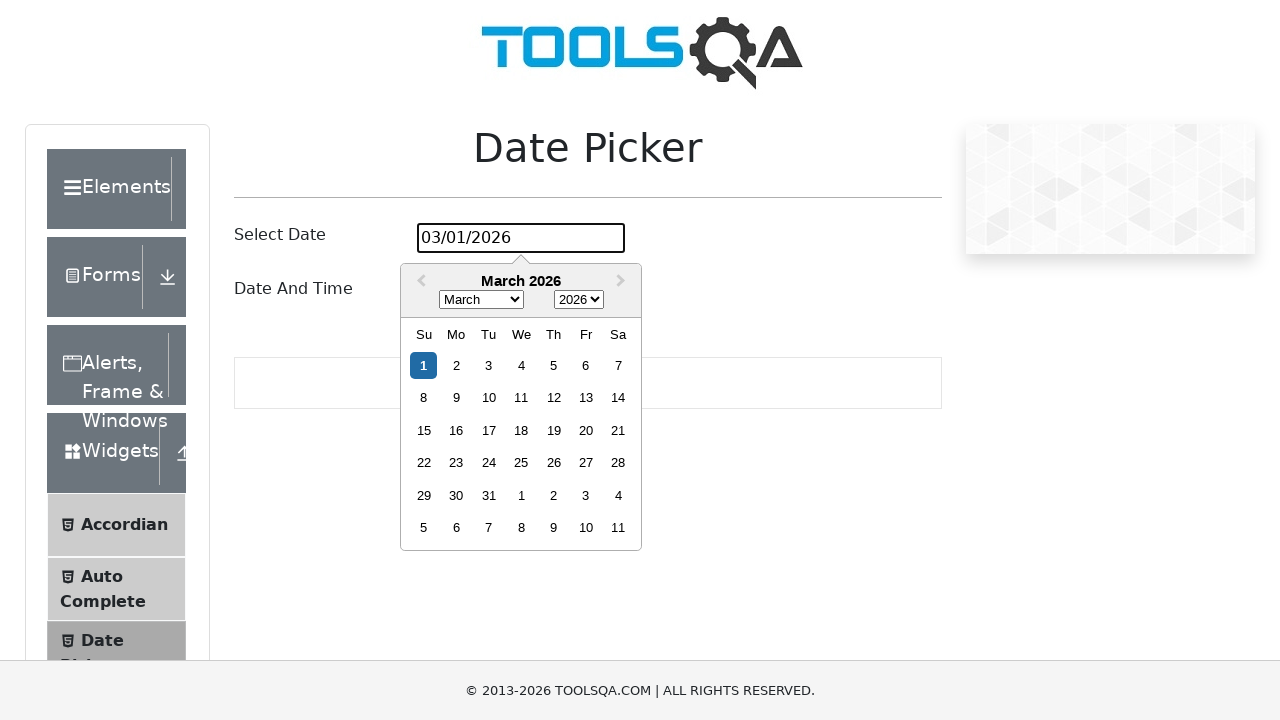

Clicked on day 11 in the calendar at (521, 398) on .react-datepicker__day--011
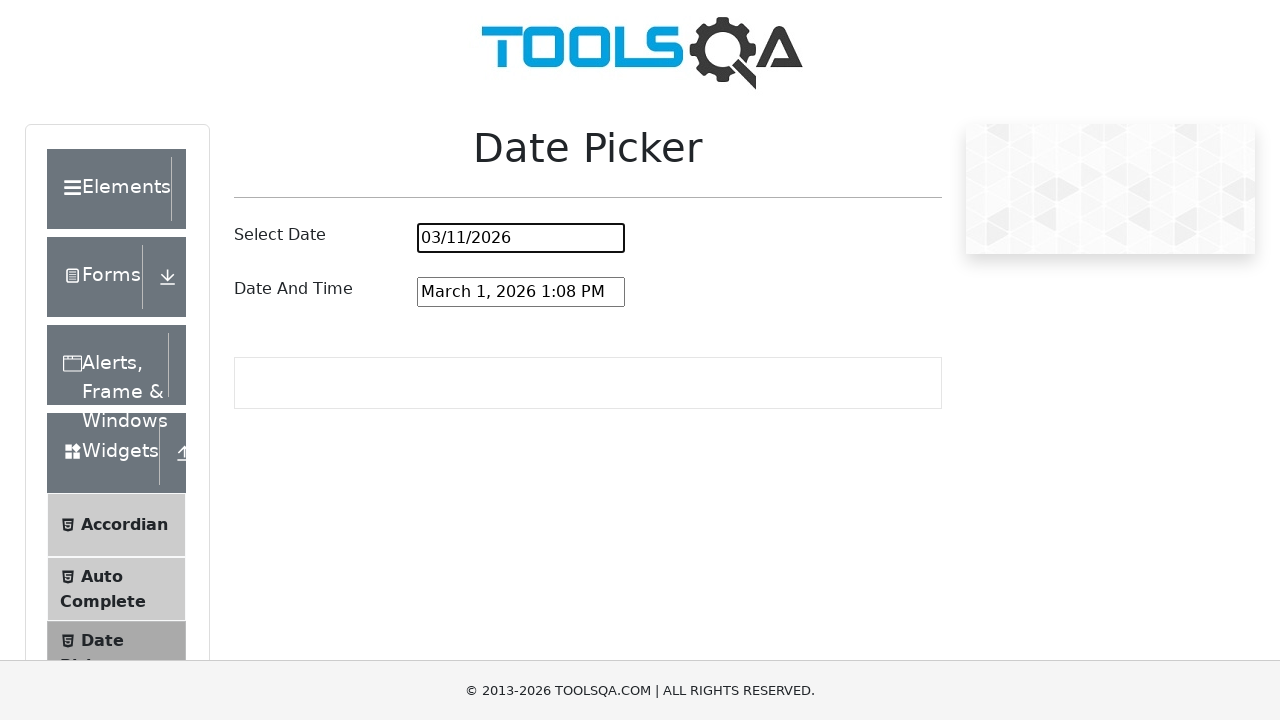

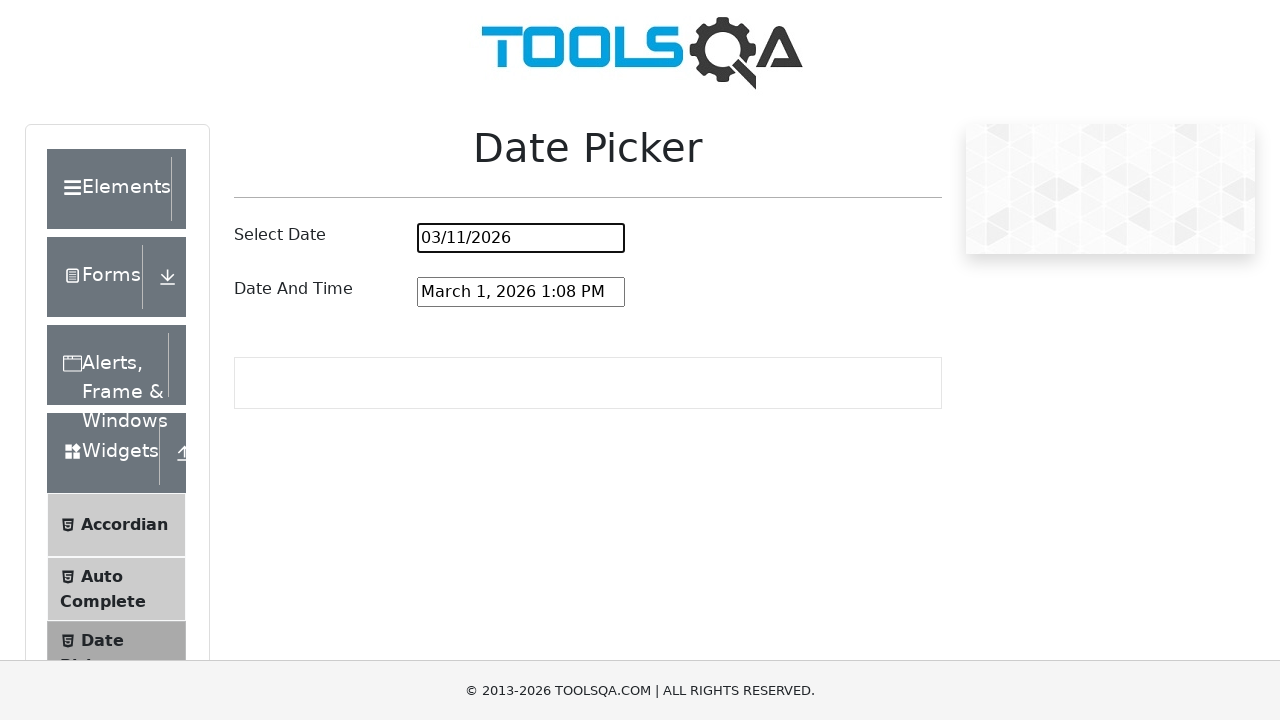